Tests mouse click action on a Month dropdown selector on a registration demo page

Starting URL: https://demo.automationtesting.in/Register.html

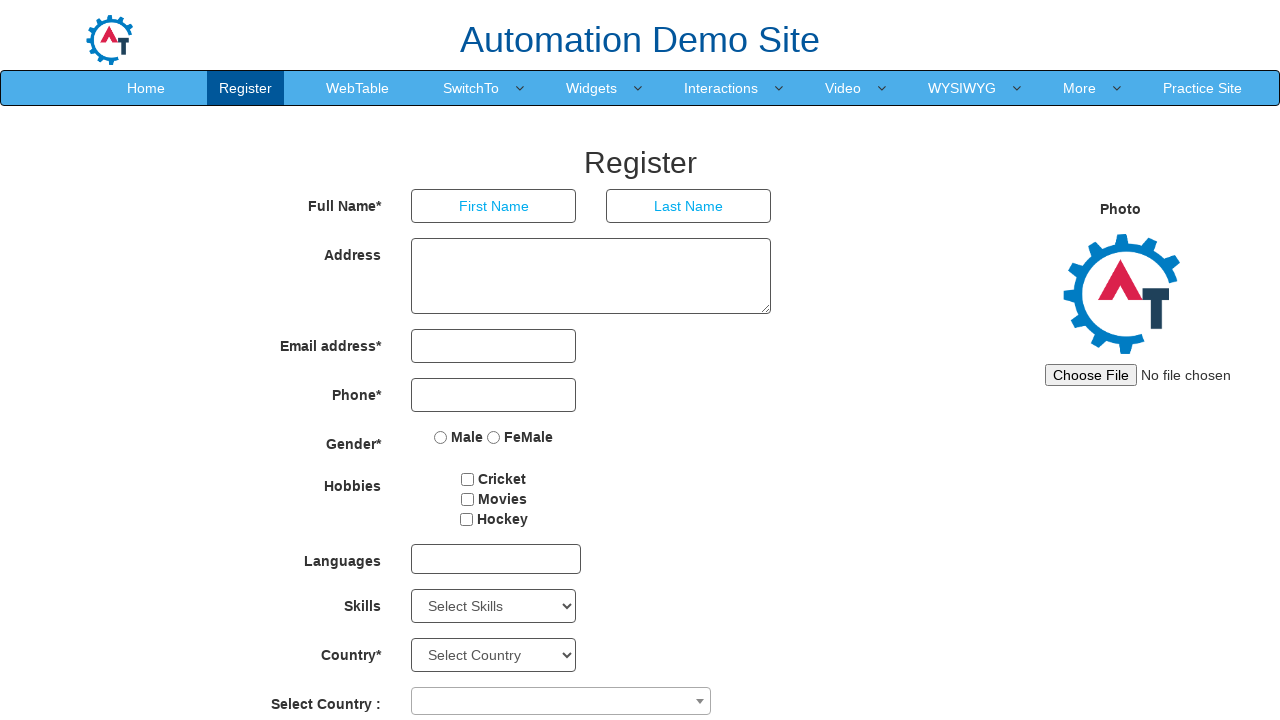

Clicked on Month dropdown selector at (616, 463) on select[placeholder='Month']
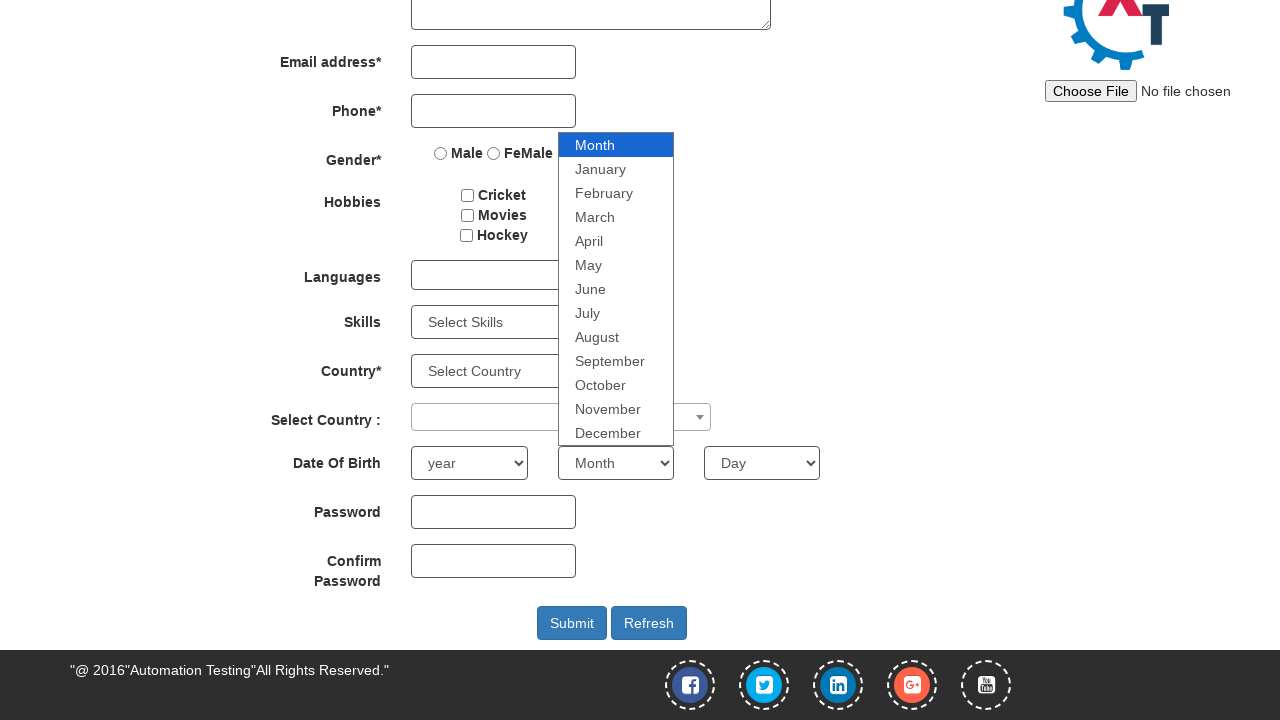

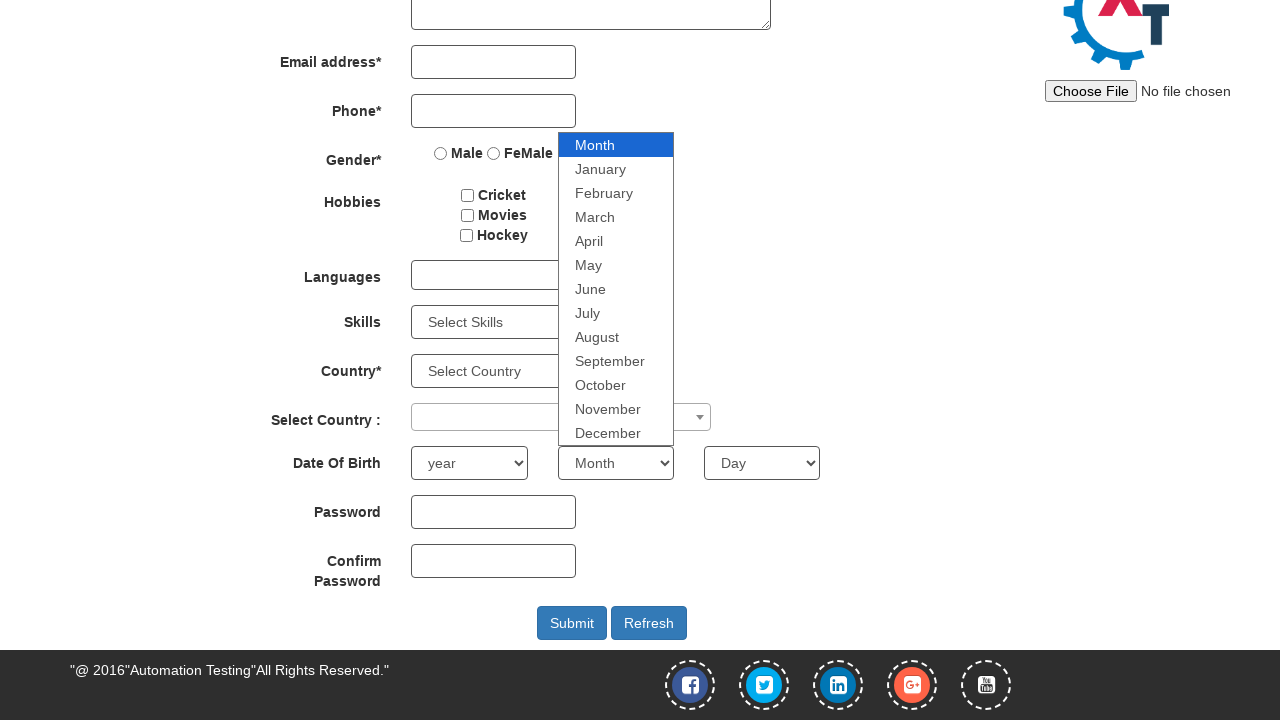